Tests YouTube search functionality by entering a search query in the search bar and clicking the search button

Starting URL: https://www.youtube.com/

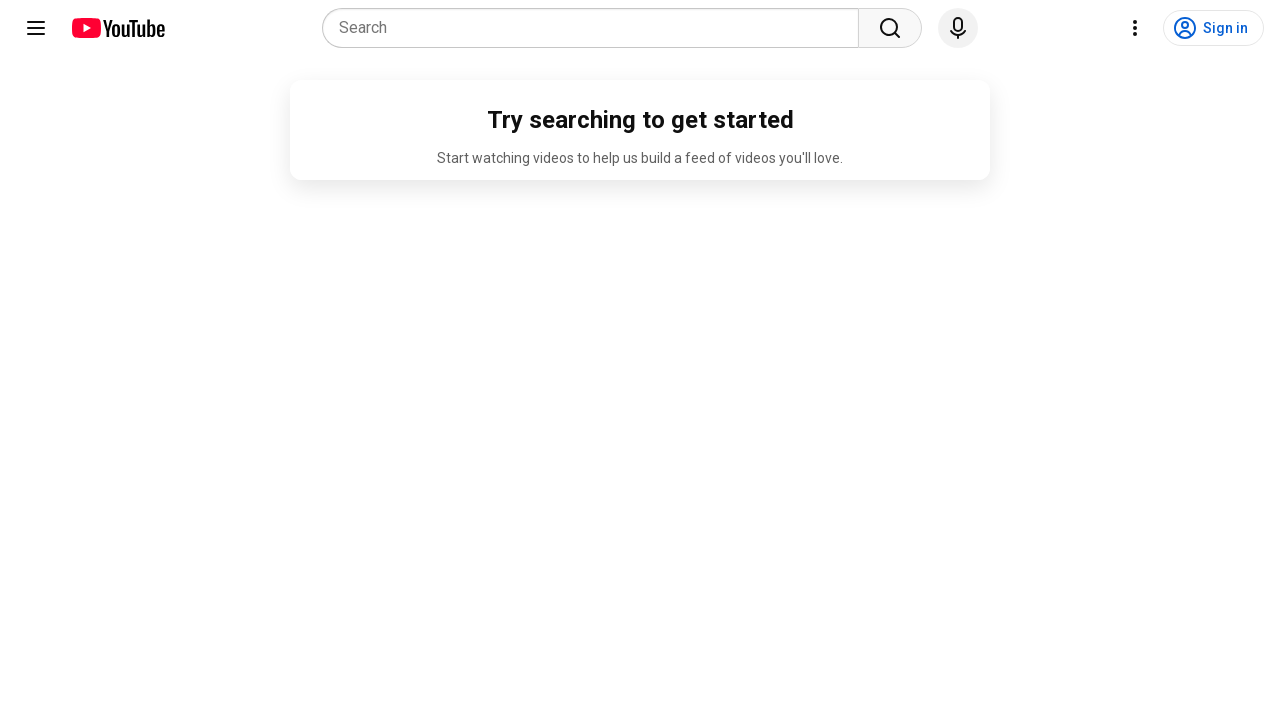

YouTube search bar loaded and became visible
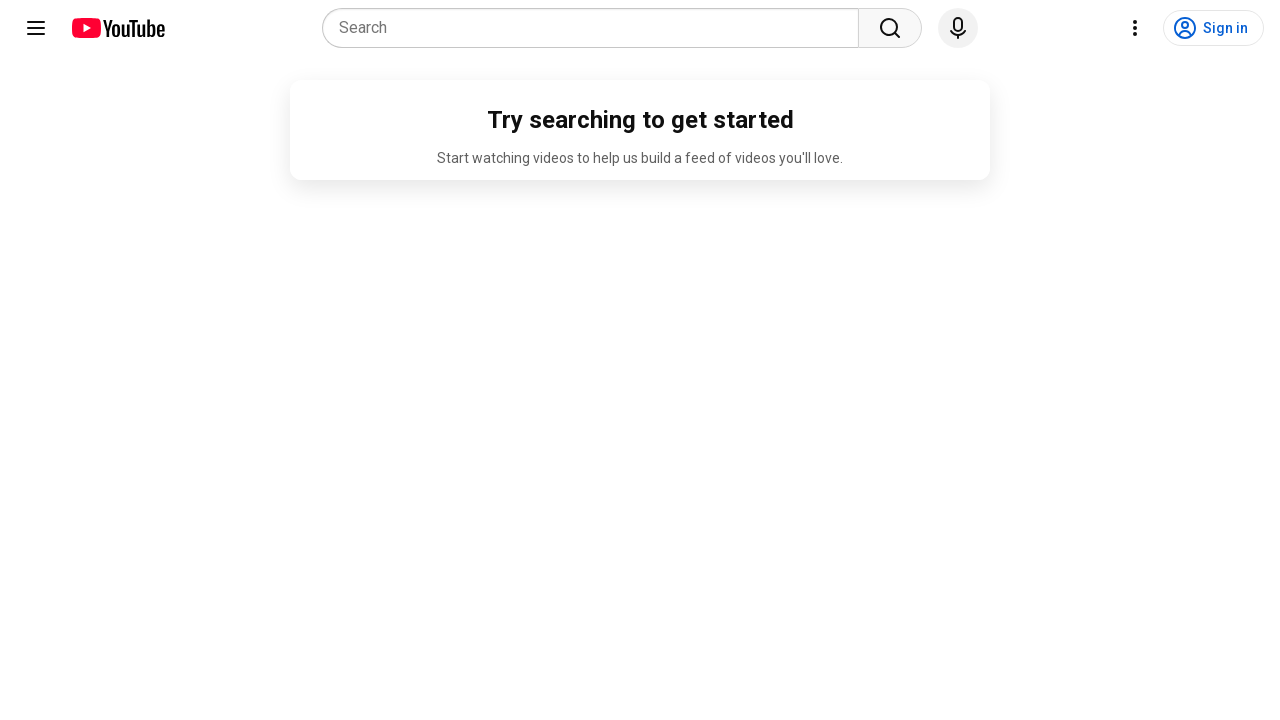

Entered search query 'Quality Assurance Engineering' in search bar on input.ytSearchboxComponentInput
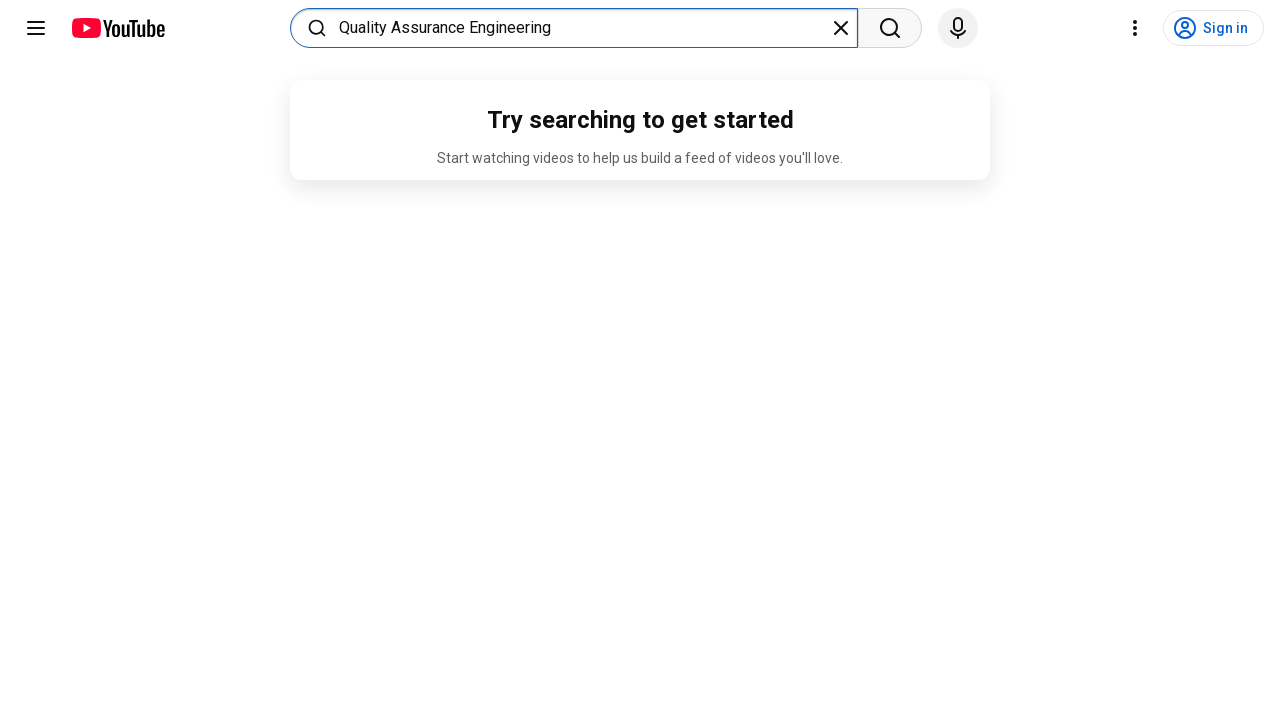

Clicked the search button to execute search at (841, 28) on #center yt-searchbox button, button#search-icon-legacy
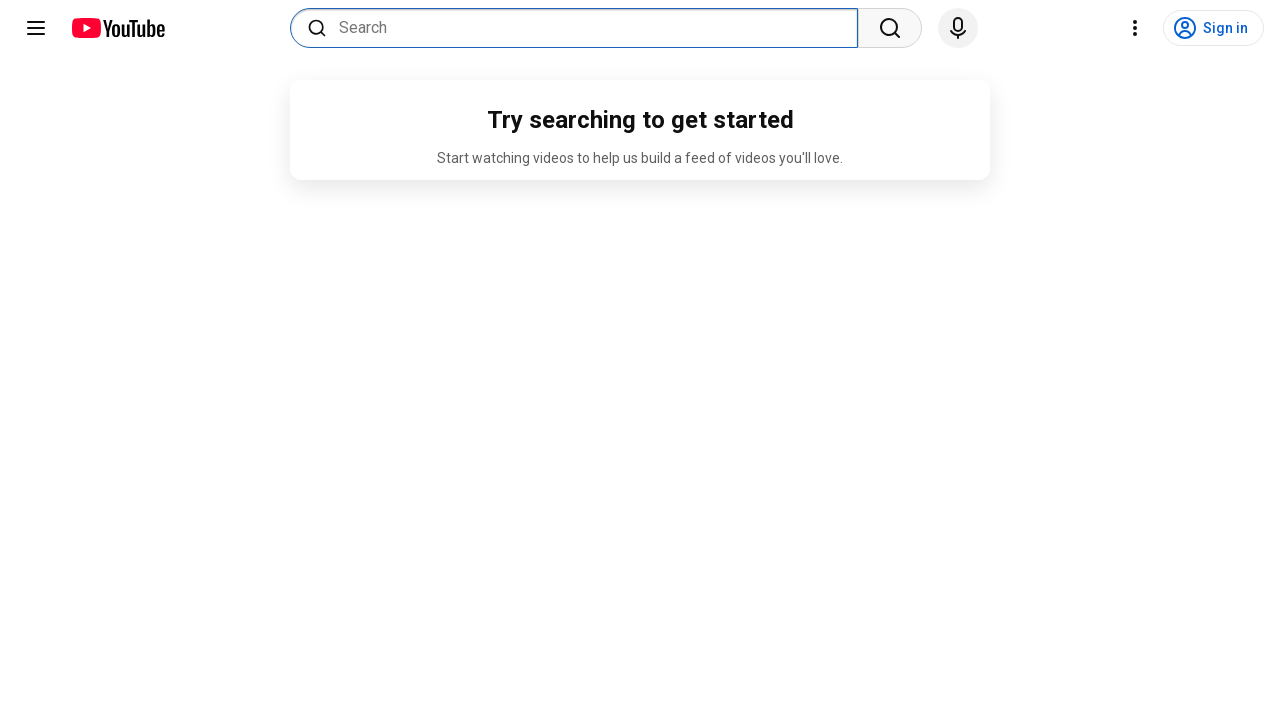

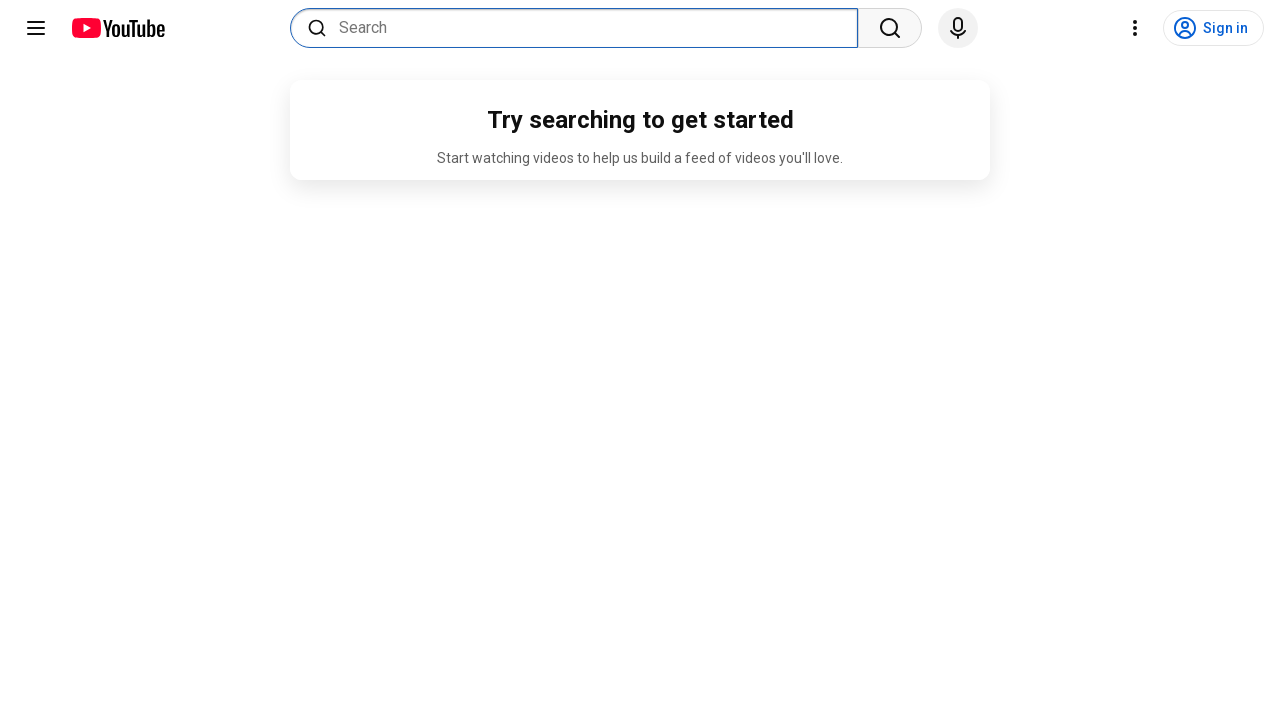